Tests multiple window handling by clicking a link that opens a new window, then switching between the original and new windows using window handle order, verifying the correct window is focused by checking page titles.

Starting URL: http://the-internet.herokuapp.com/windows

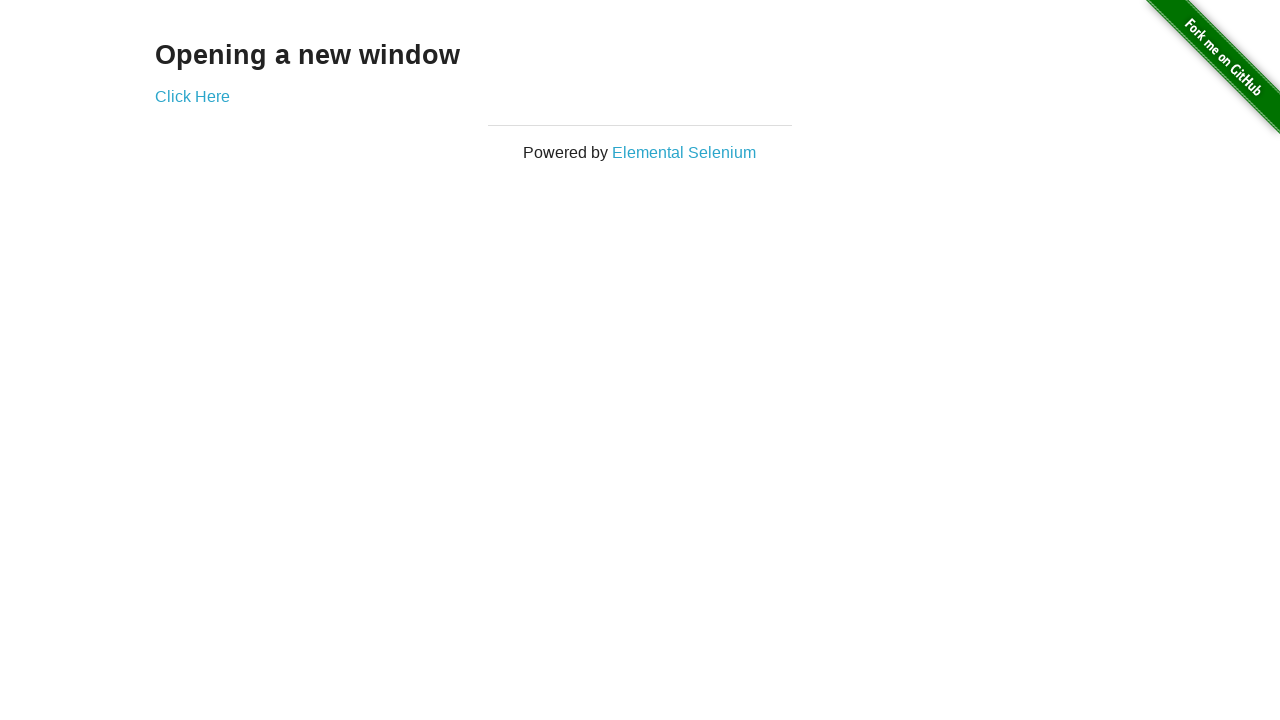

Clicked link that opens a new window and captured new page at (192, 96) on .example a
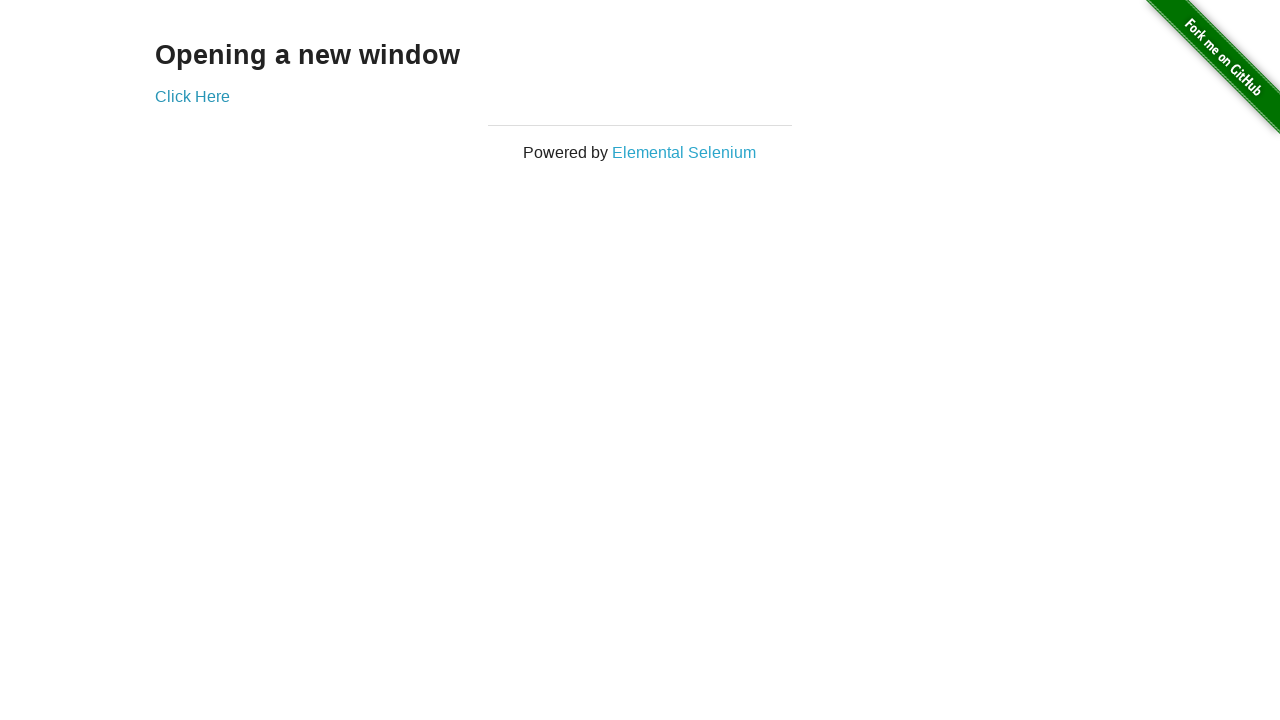

Verified original window title is not 'New Window'
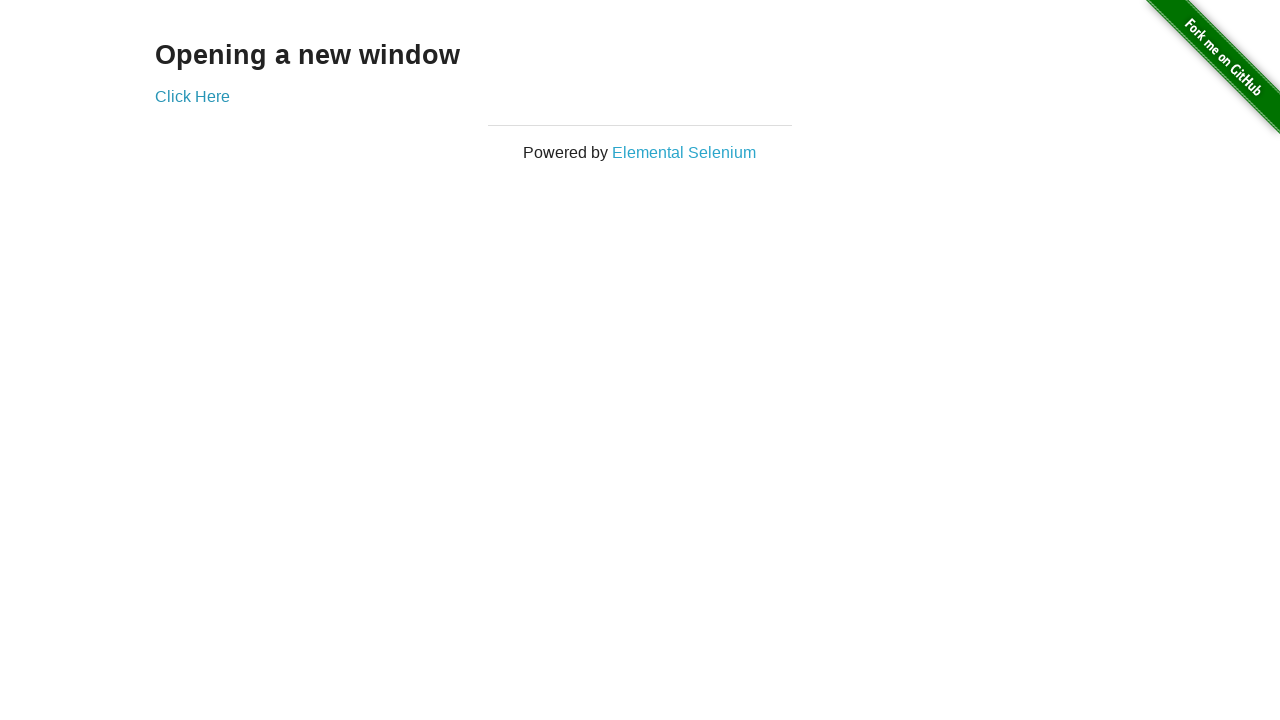

Waited for new window page to load
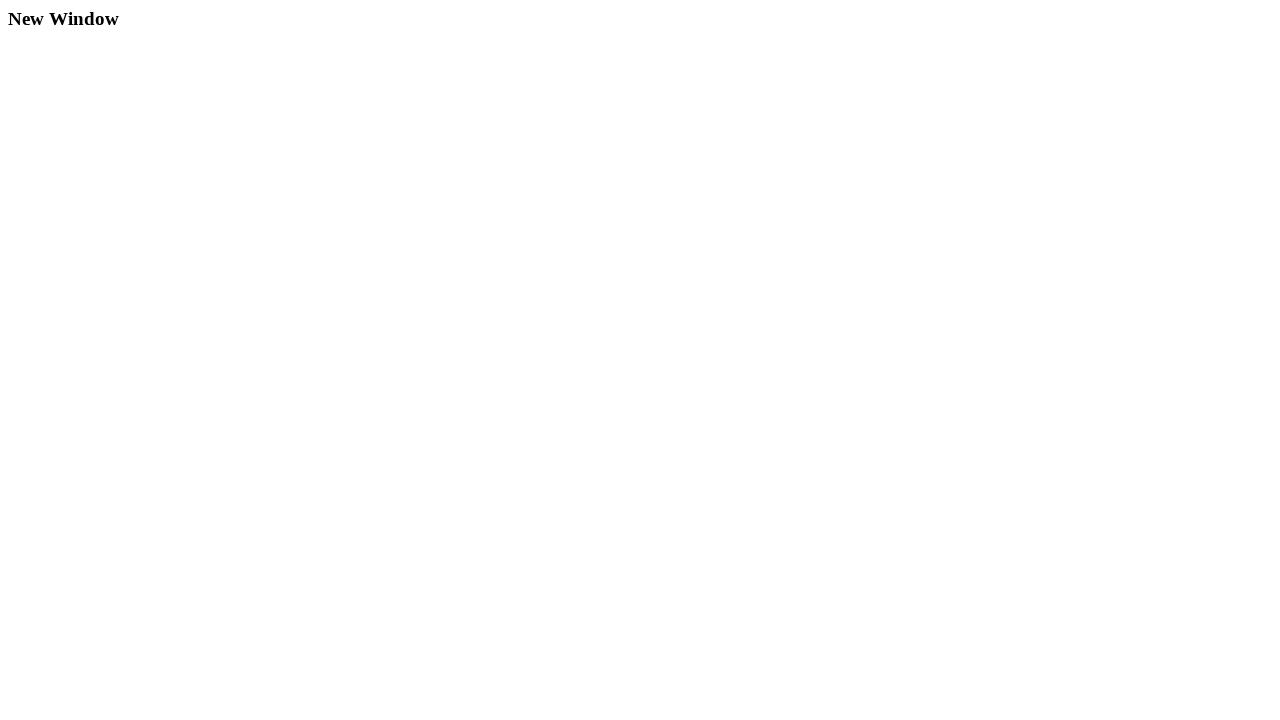

Verified new window title is 'New Window'
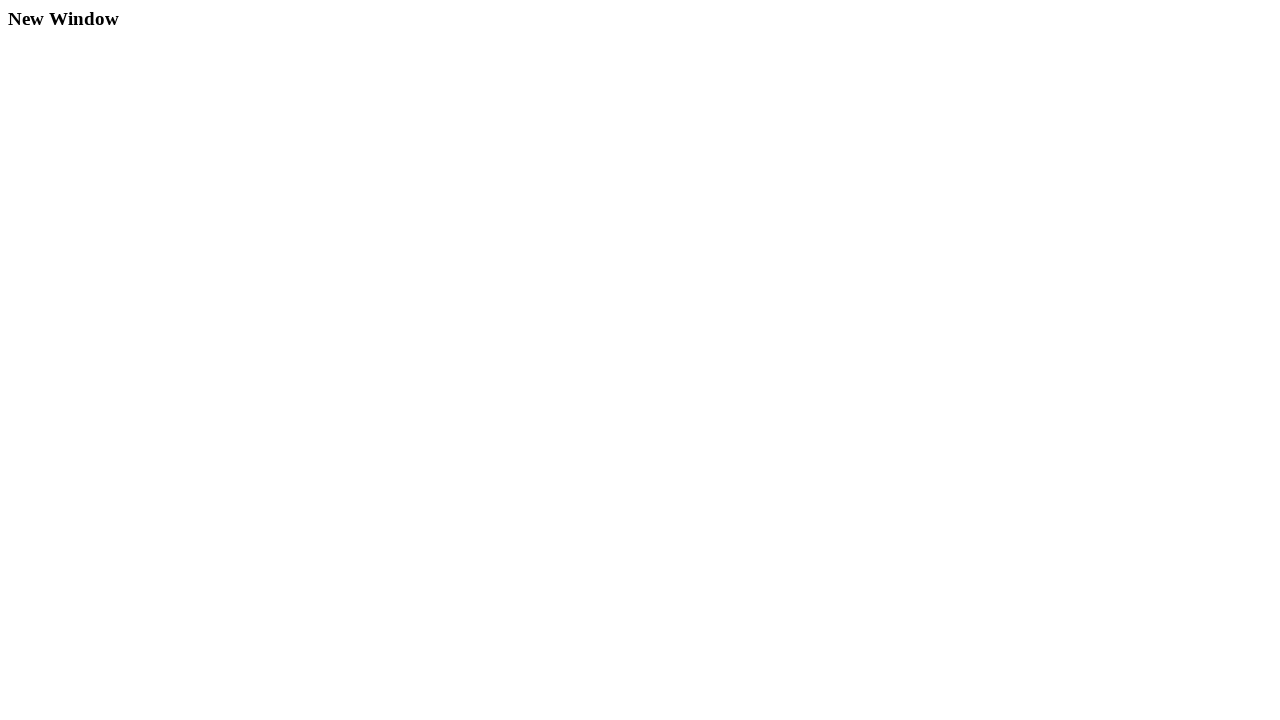

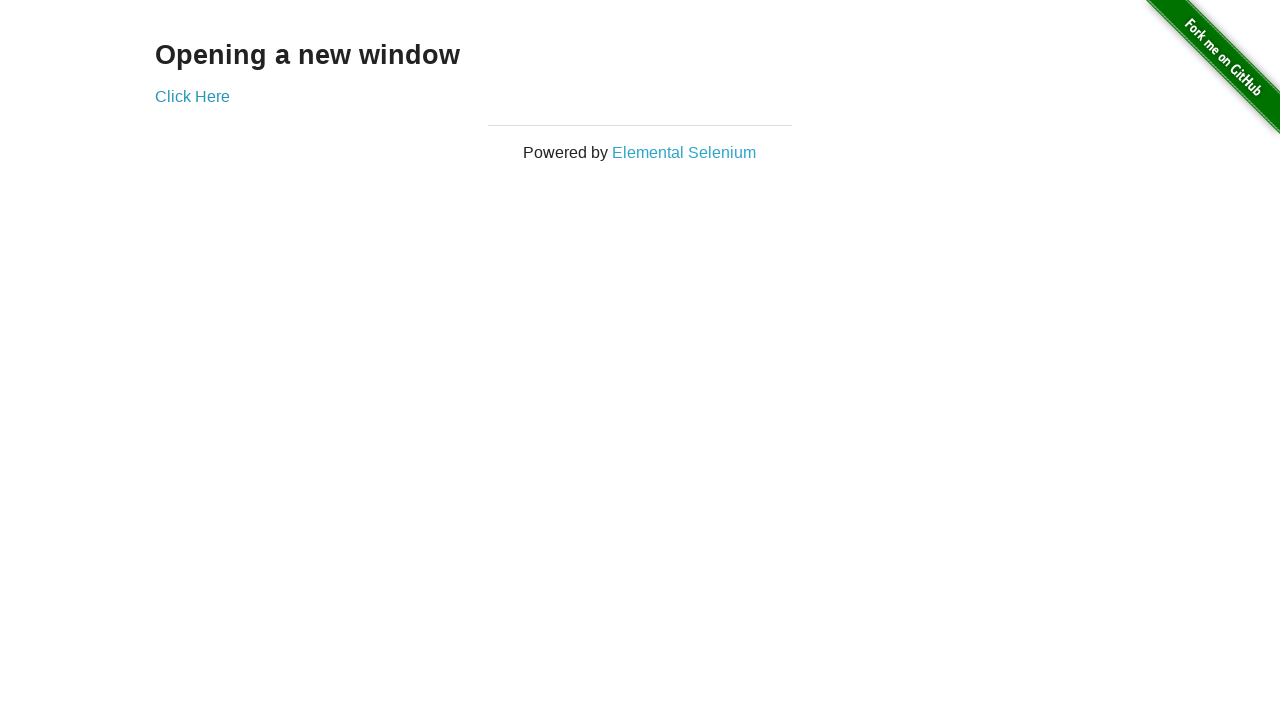